Tests calendar/date picker functionality by clicking on the datepicker input and selecting a specific date (25th) from the calendar popup.

Starting URL: http://seleniumpractise.blogspot.com/2016/08/how-to-handle-calendar-in-selenium.html

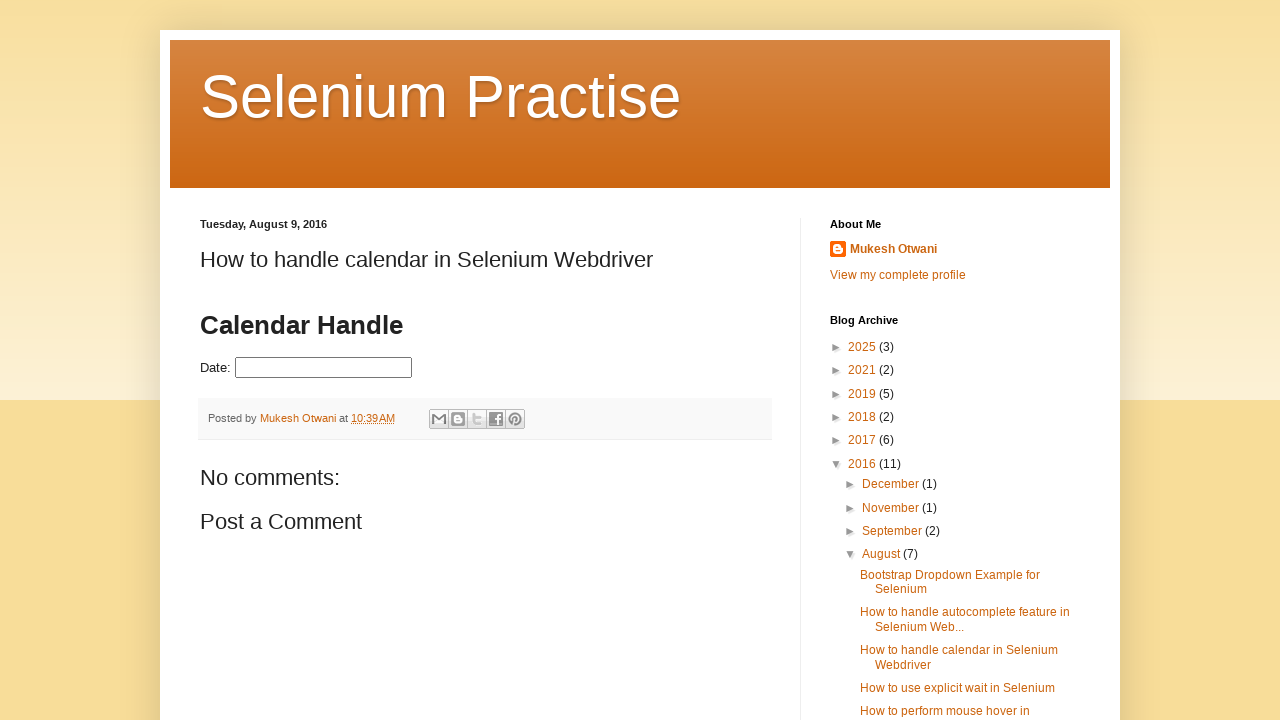

Navigated to calendar test page
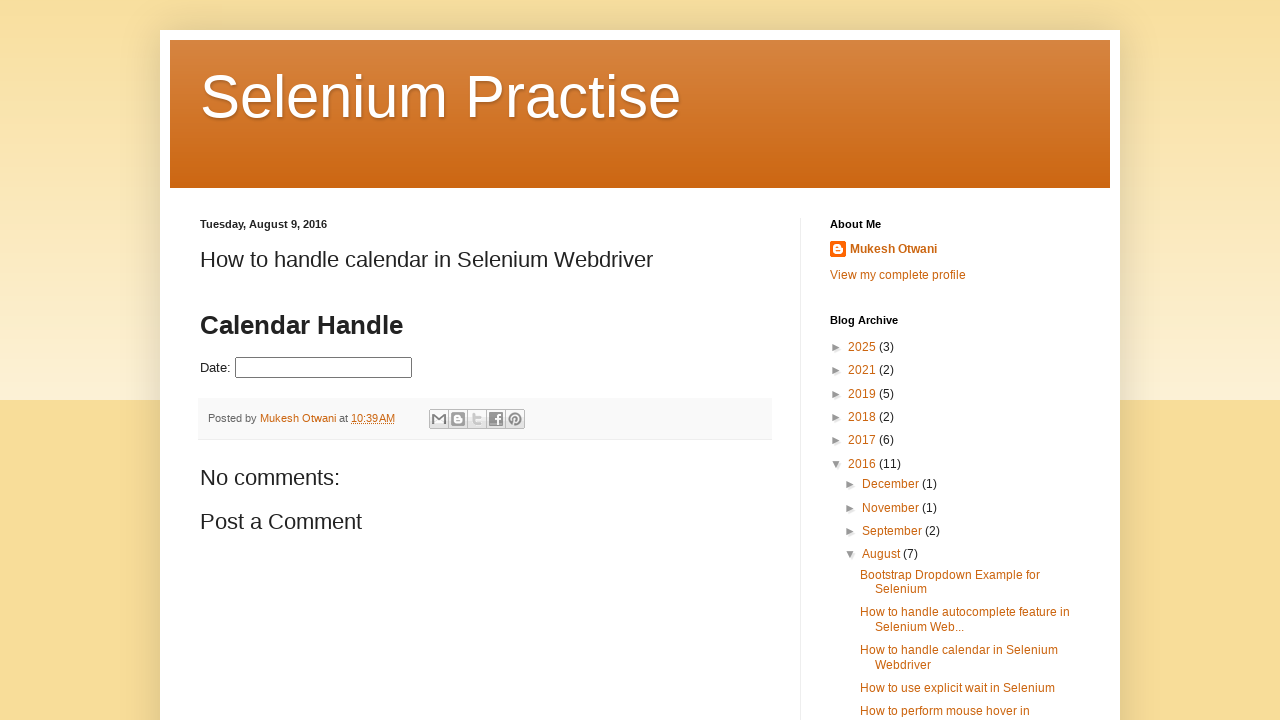

Clicked on datepicker input to open calendar at (324, 368) on #datepicker
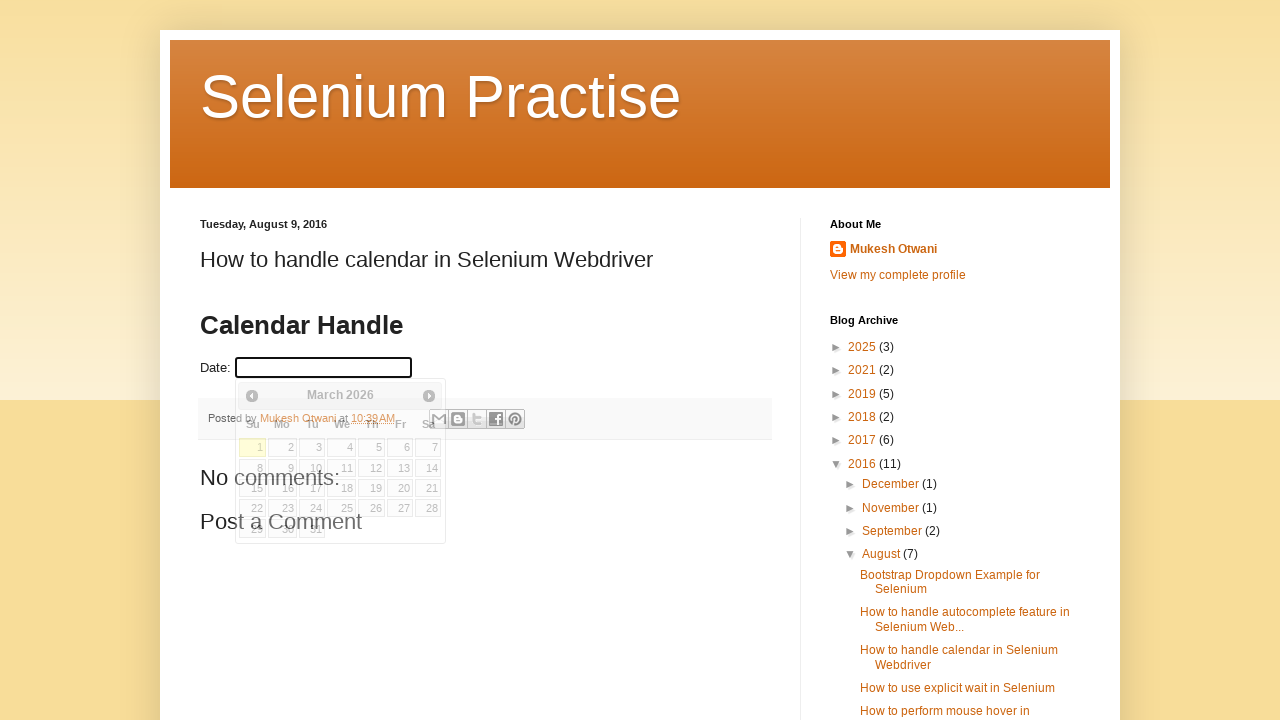

Calendar popup appeared with date options
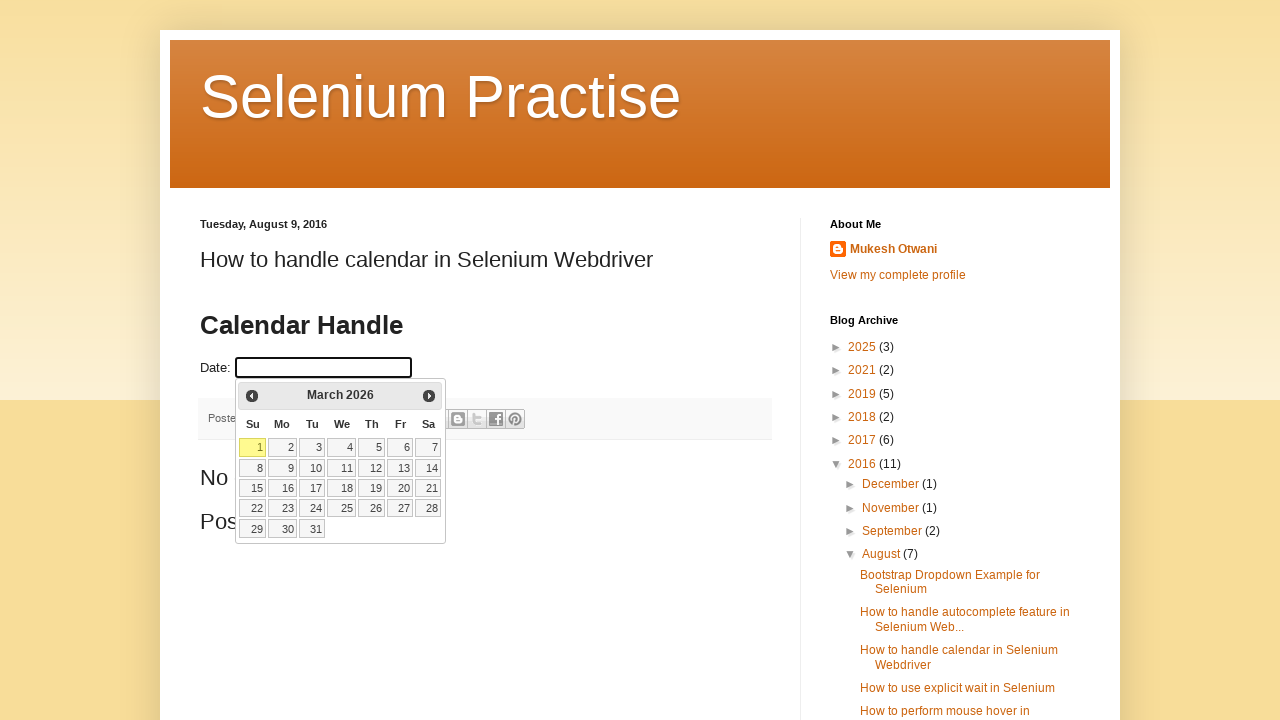

Selected date 25 from the calendar at (342, 508) on xpath=//tbody/tr/td/a[text()='25']
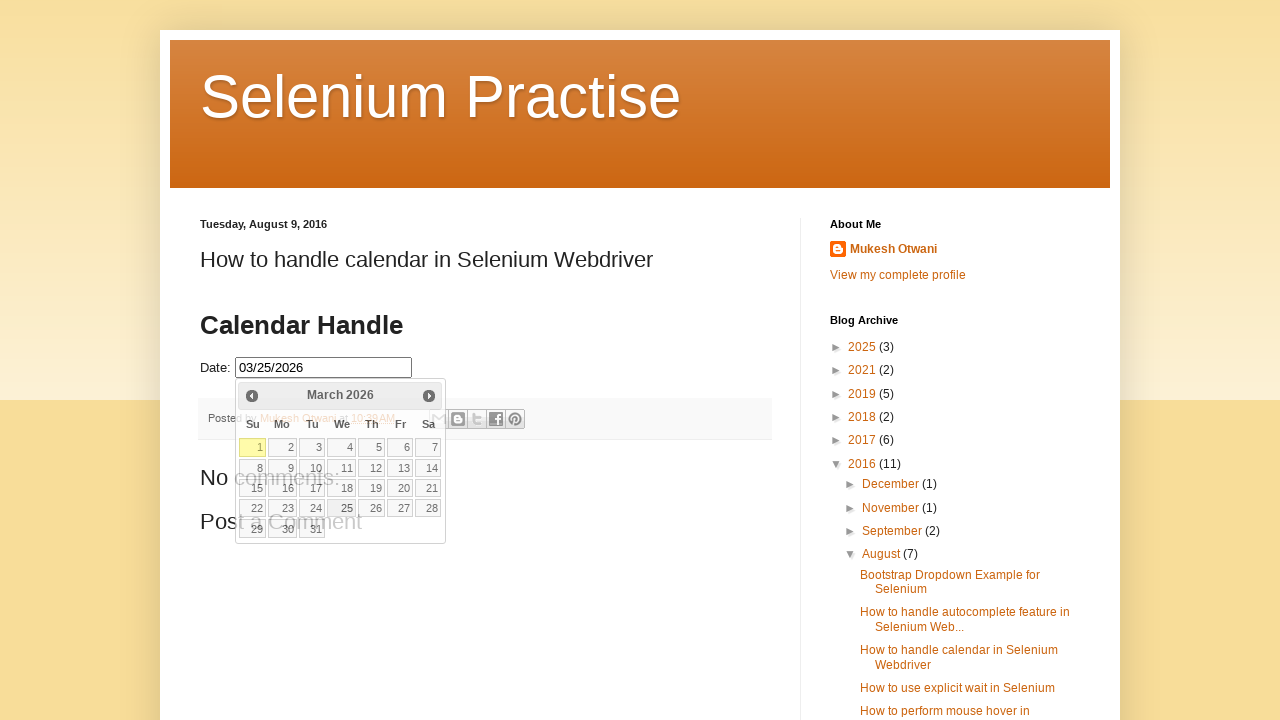

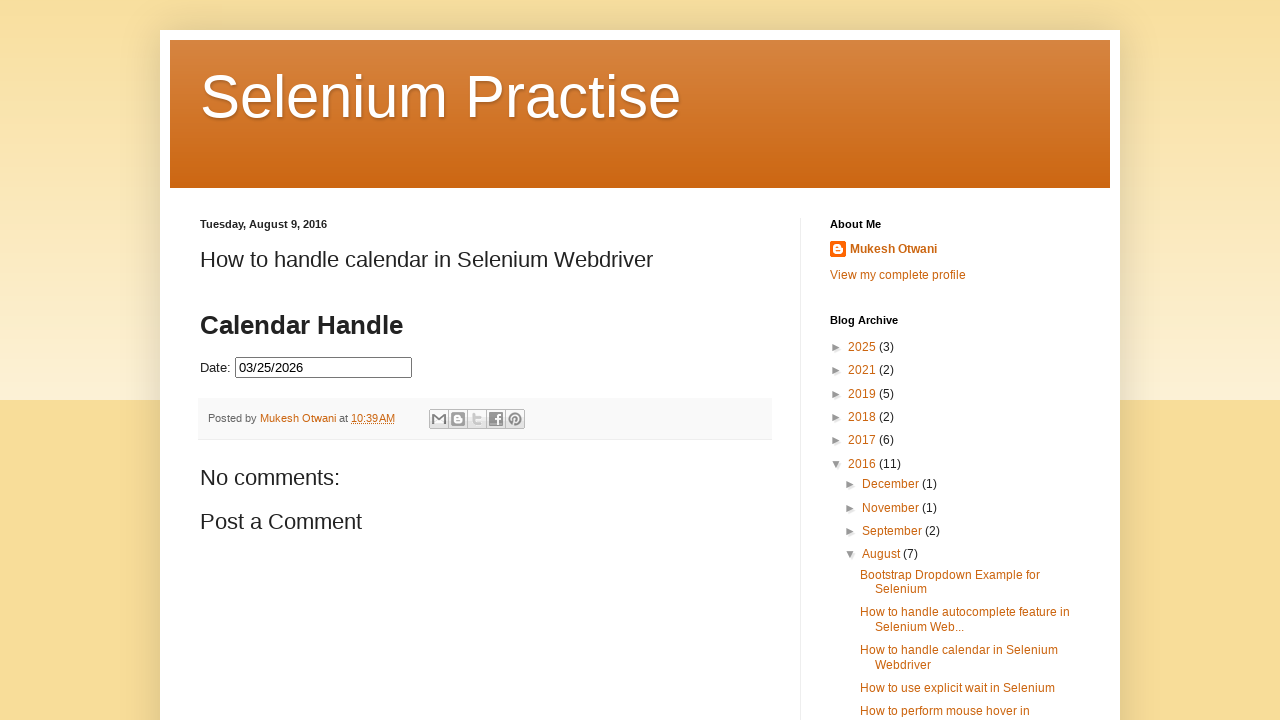